Navigates to a Dianping shop page to verify that it loads successfully

Starting URL: https://m.dianping.com/shopshare/k5eg8hTkttyGvzjg?msource=Appshare2021&utm_source=shop_share&shoptype=10&shopcategoryid=4449&cityid=1&isoversea=0

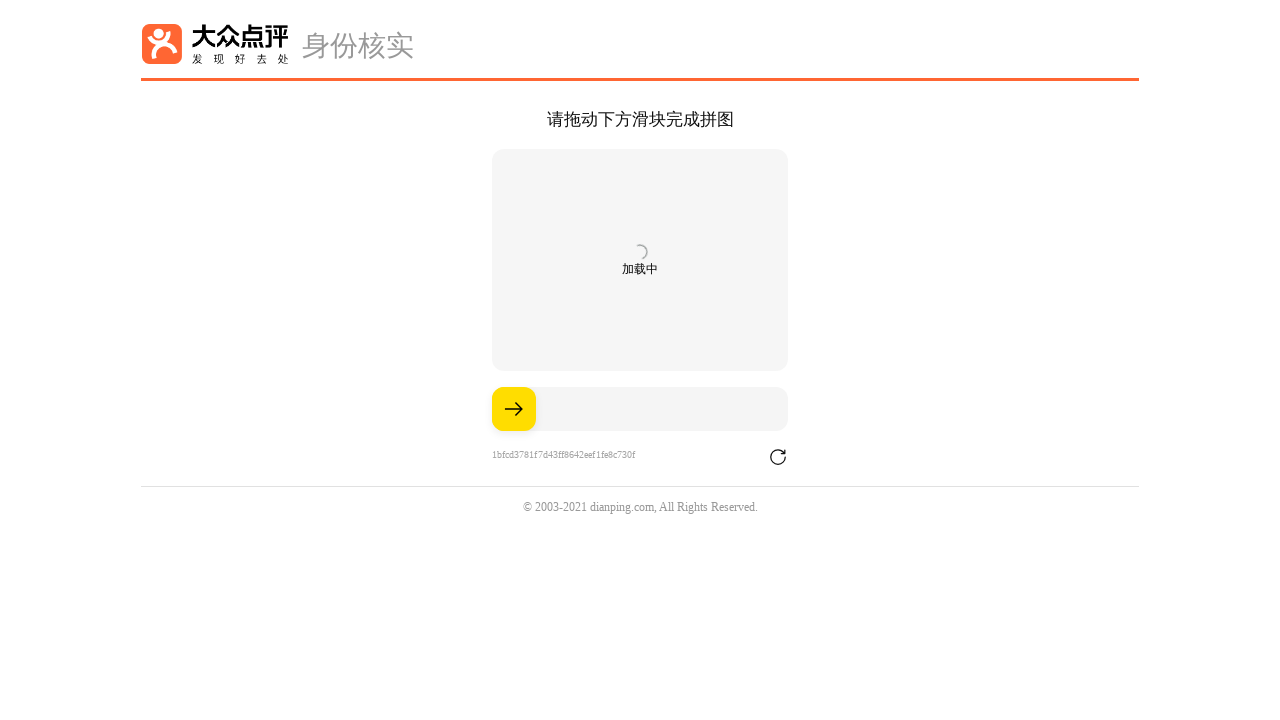

Waited for page to reach networkidle load state
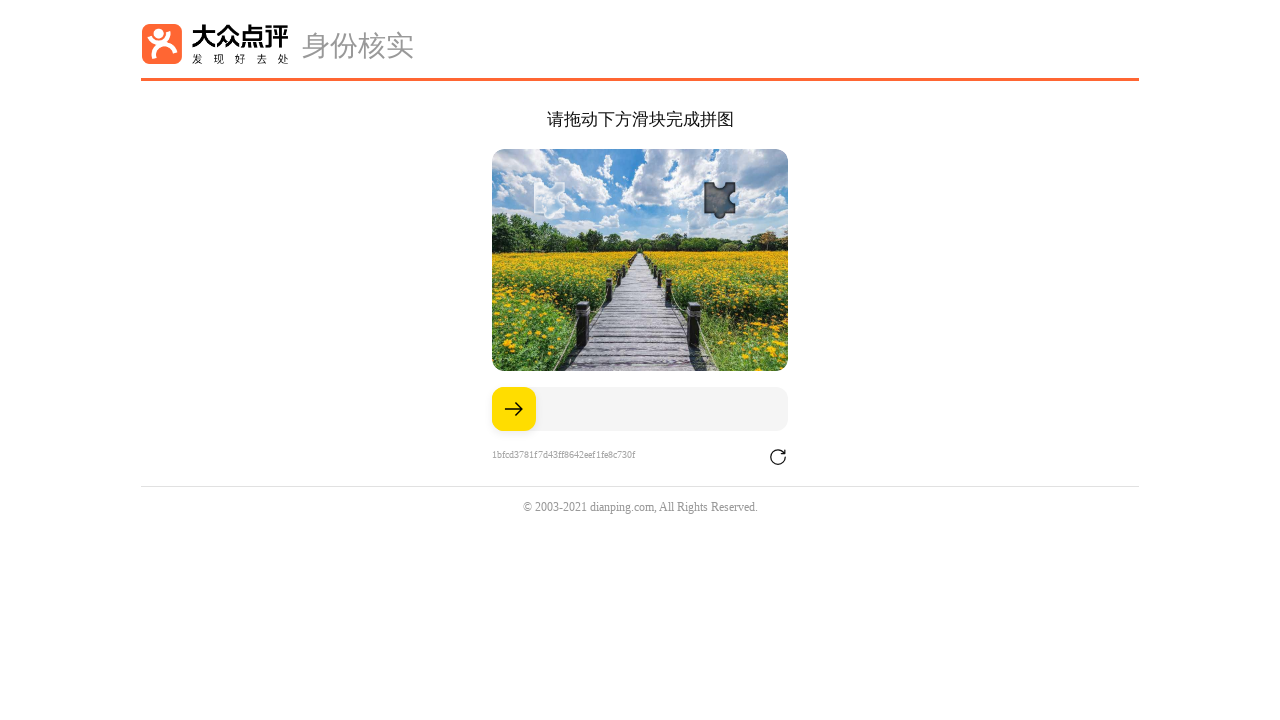

Verified body element is present on Dianping shop page
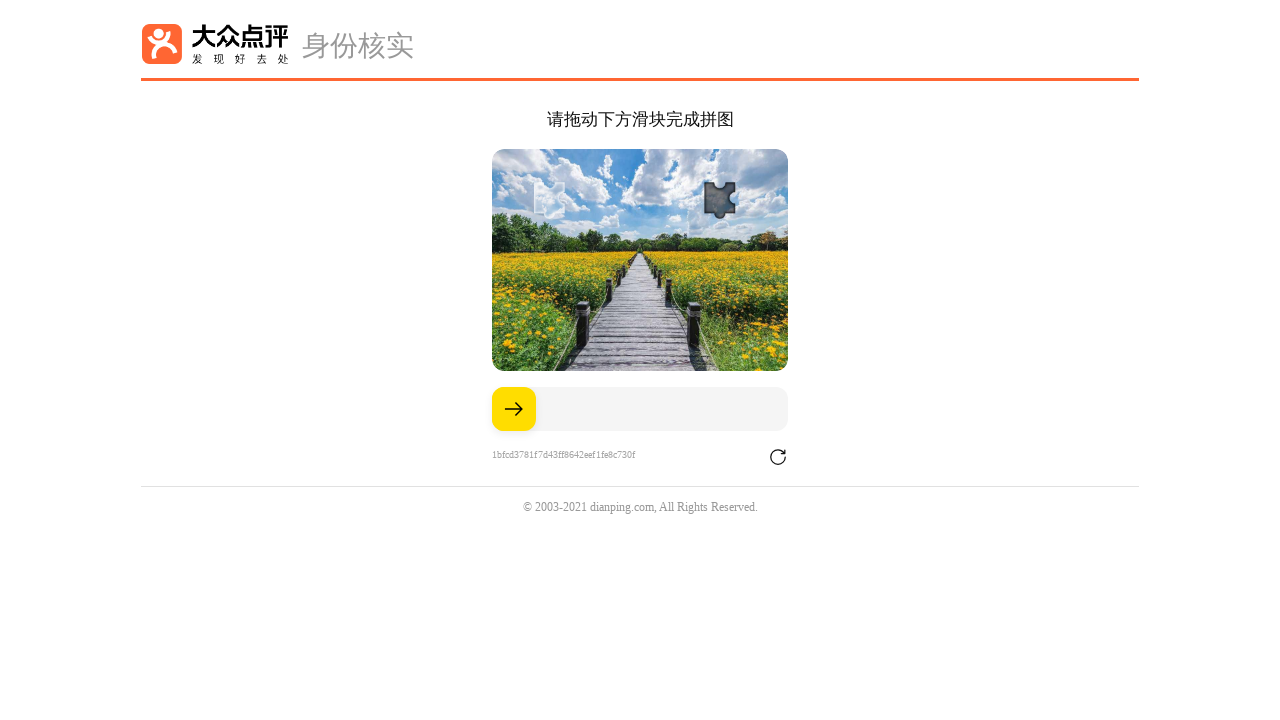

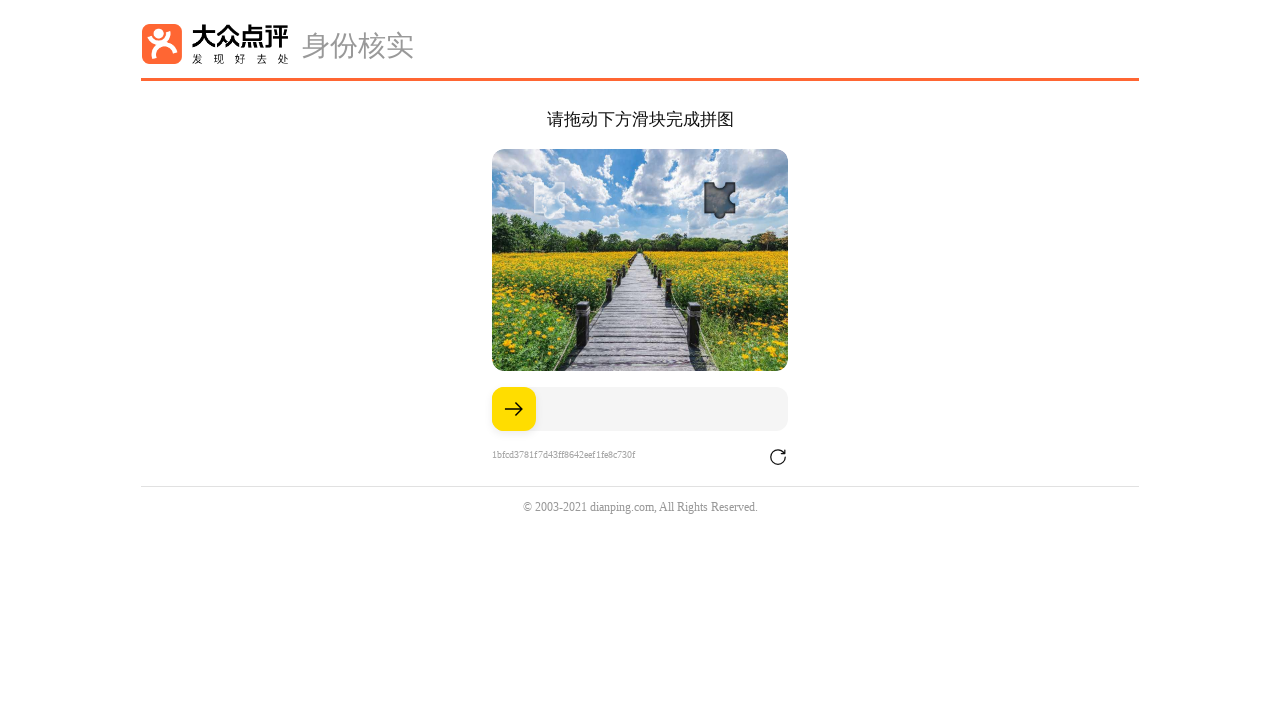